Tests pressing the F5 function key and verifies the key press is detected (note: F5 typically refreshes the page, so the result may not be visible)

Starting URL: https://the-internet.herokuapp.com/key_presses

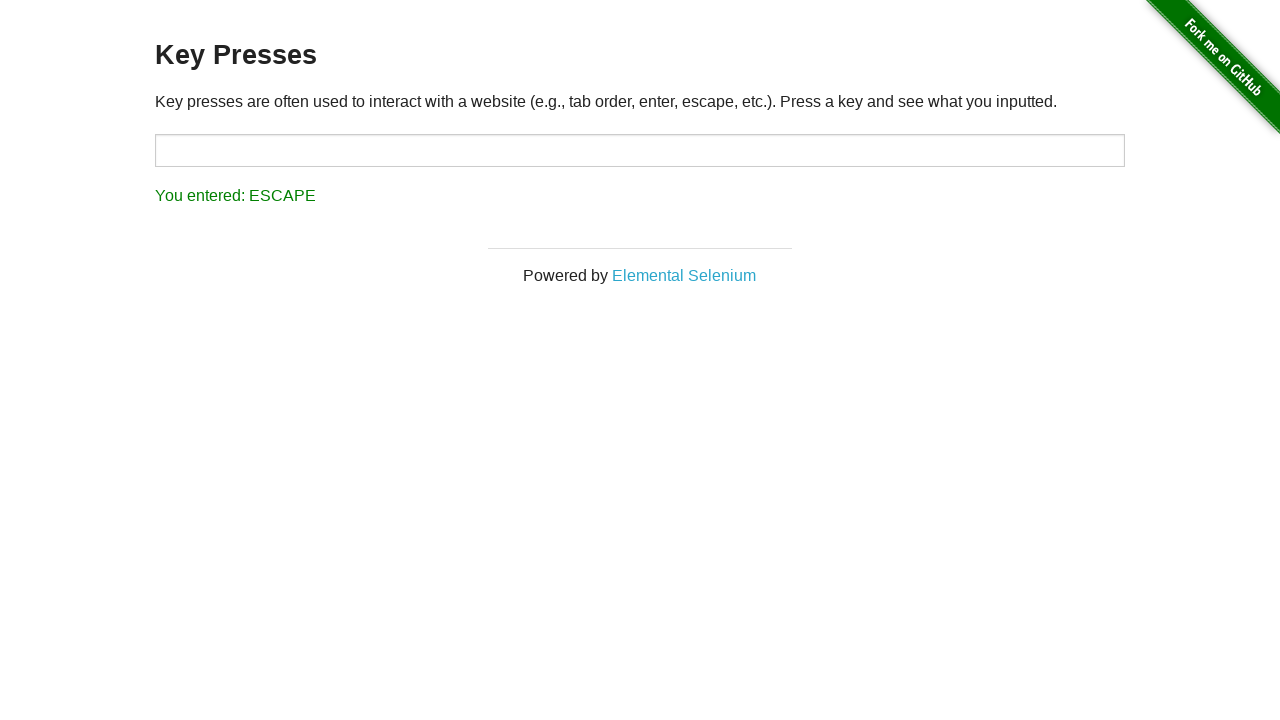

Clicked on target input field to focus it at (640, 150) on input#target
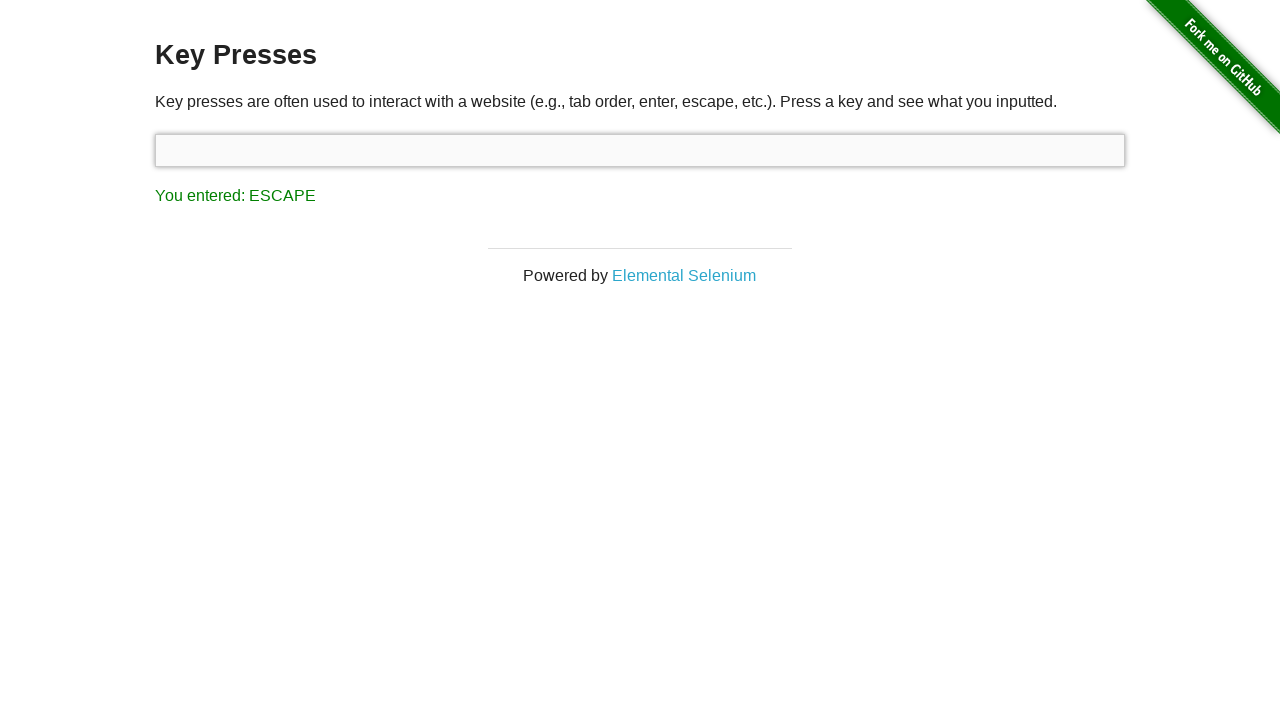

Pressed F5 function key on target input field on input#target
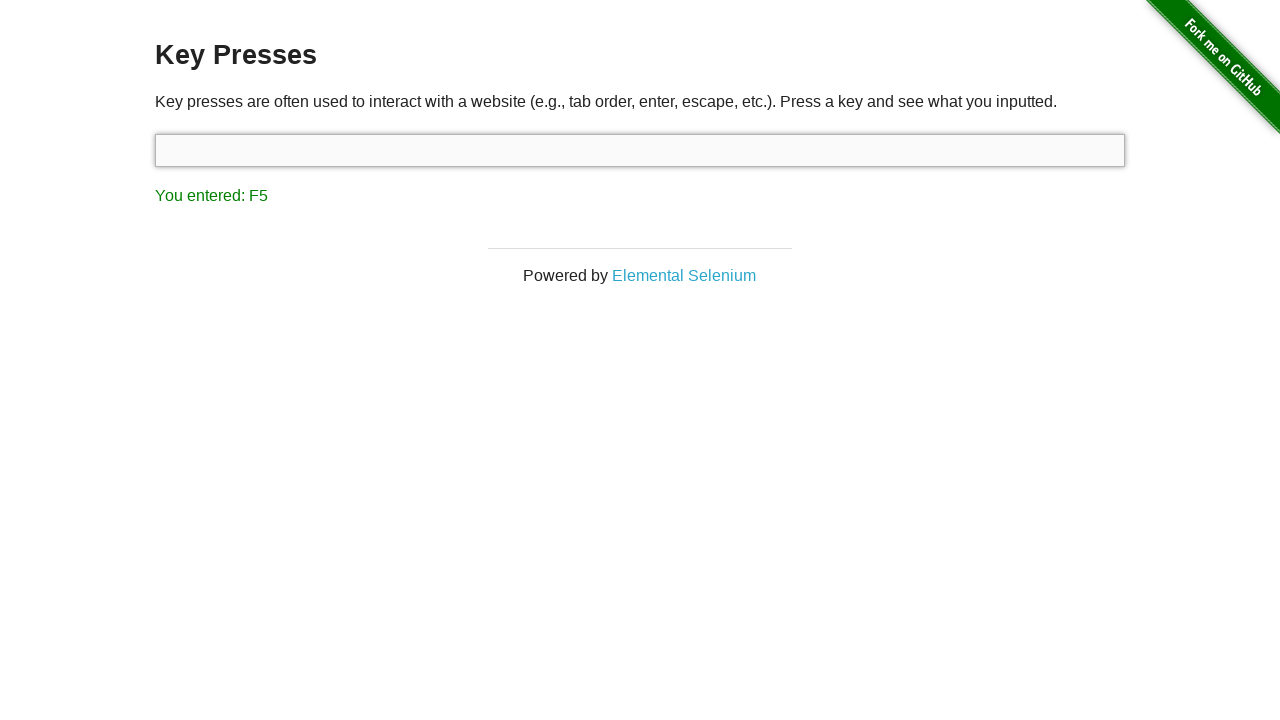

Waited for result paragraph to appear
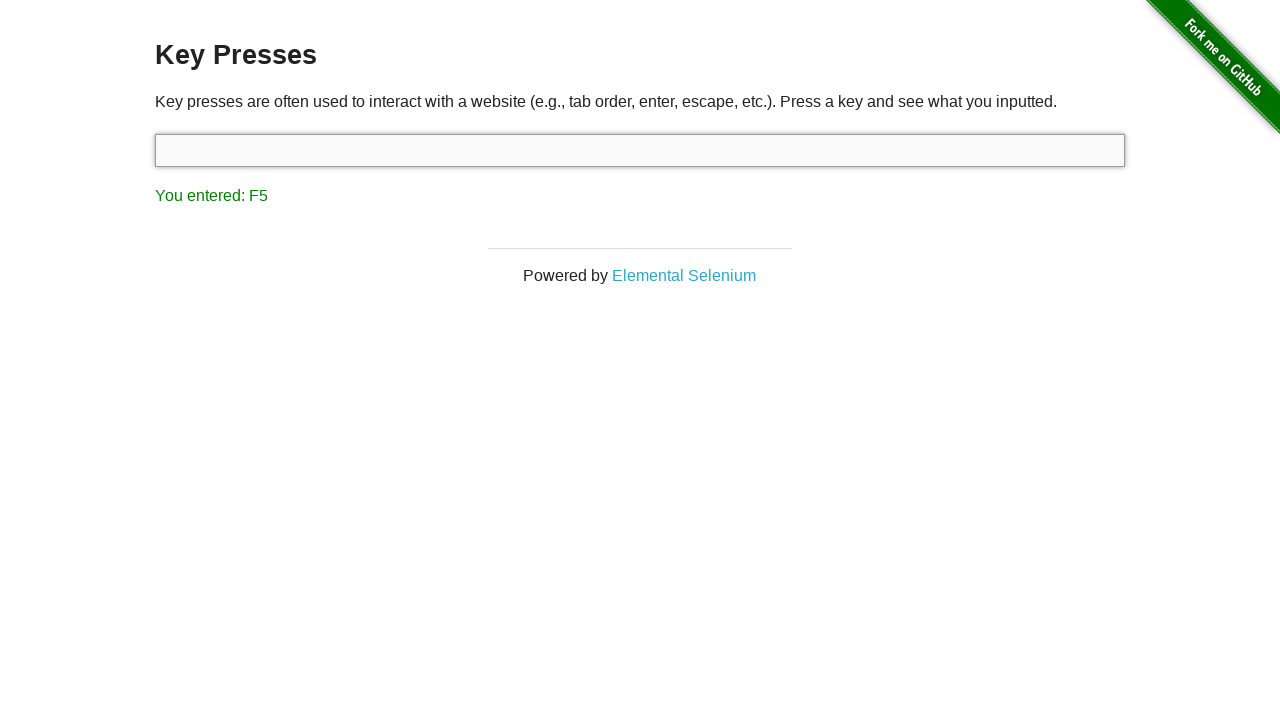

Verified that F5 key press was detected and displayed in result
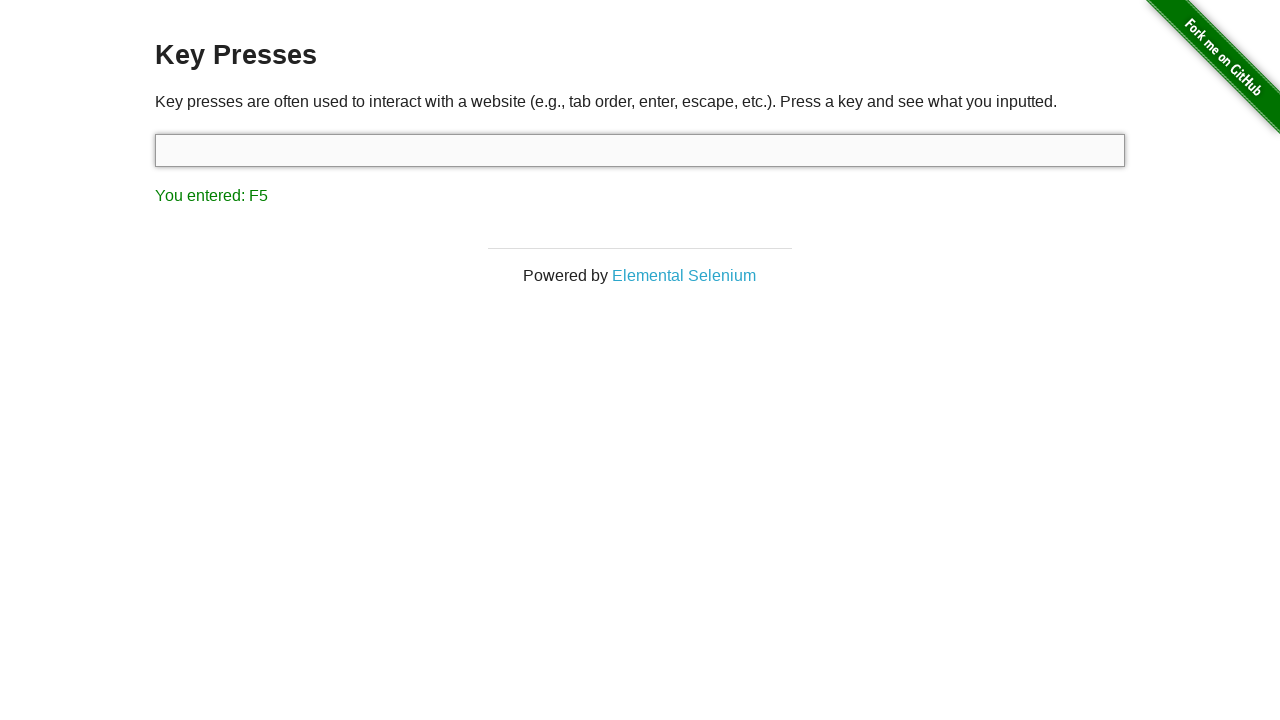

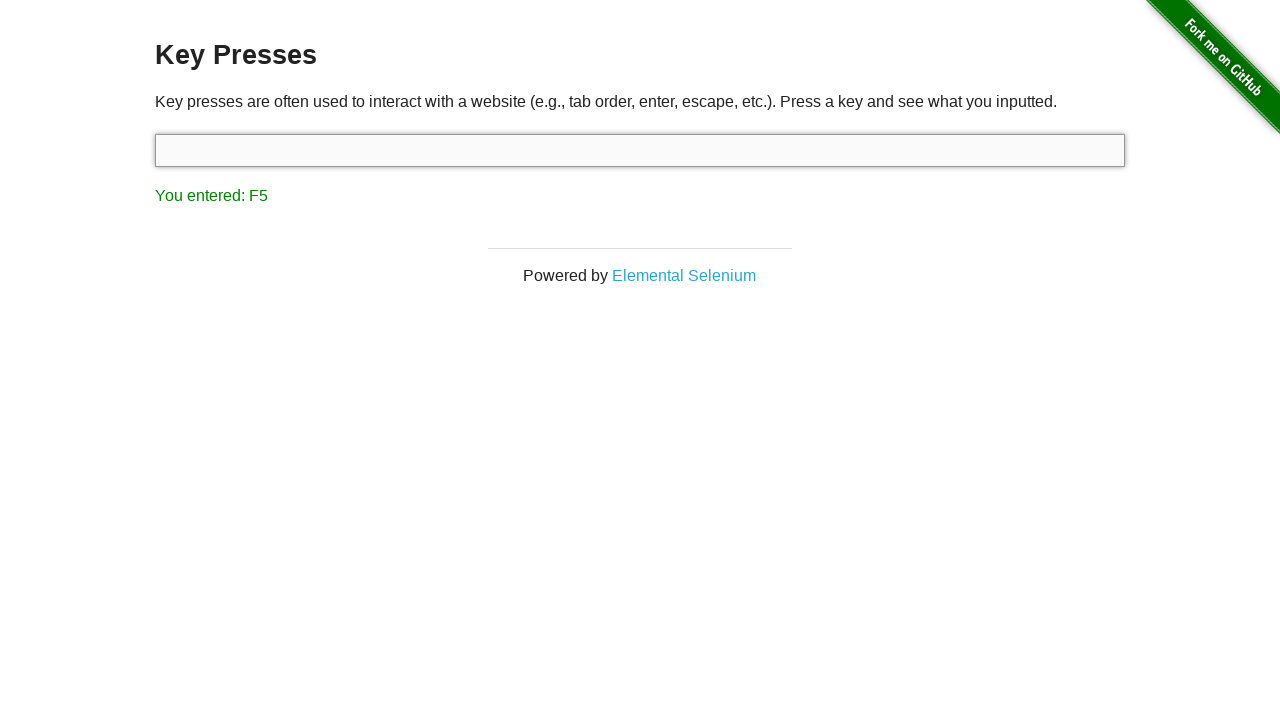